Tests adding and removing elements on a practice page by clicking "Add Element" button to create a delete button, verifying it appears, then clicking the delete button to remove it and verifying it's gone.

Starting URL: https://practice.cydeo.com/add_remove_elements/

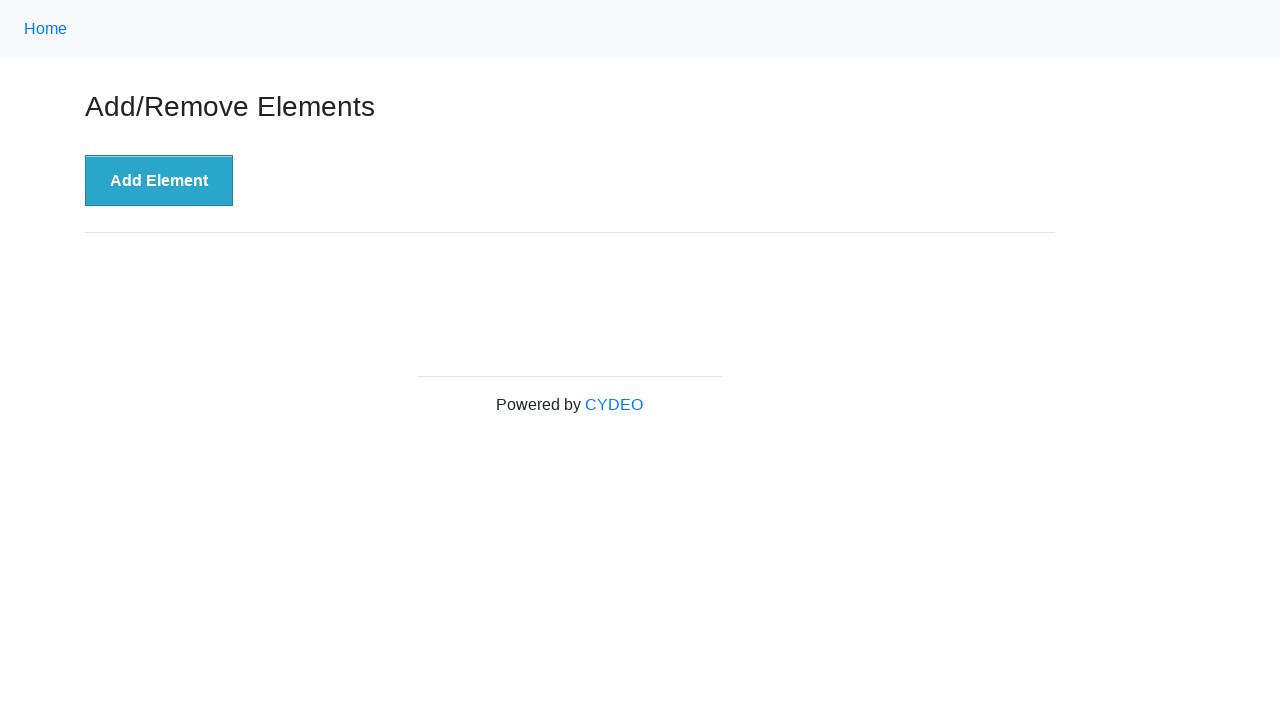

Clicked 'Add Element' button to create a delete button at (159, 181) on xpath=//button[text()='Add Element']
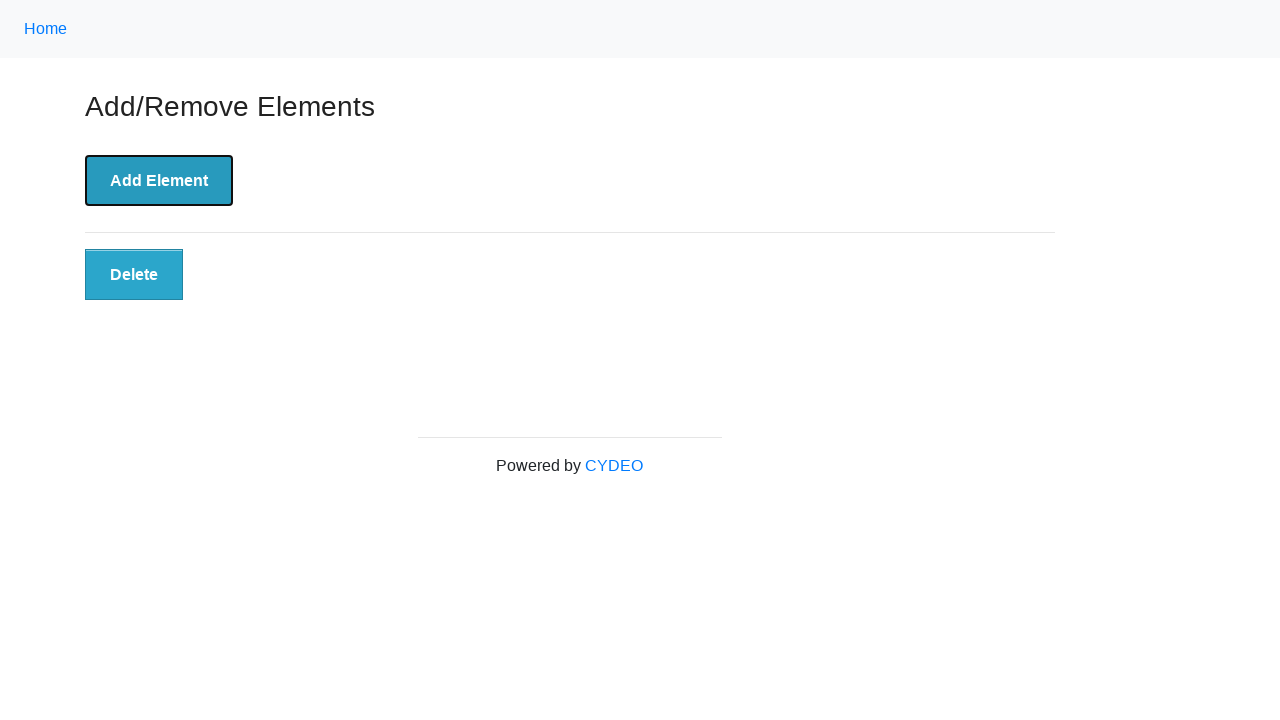

Verified delete button appeared and is visible
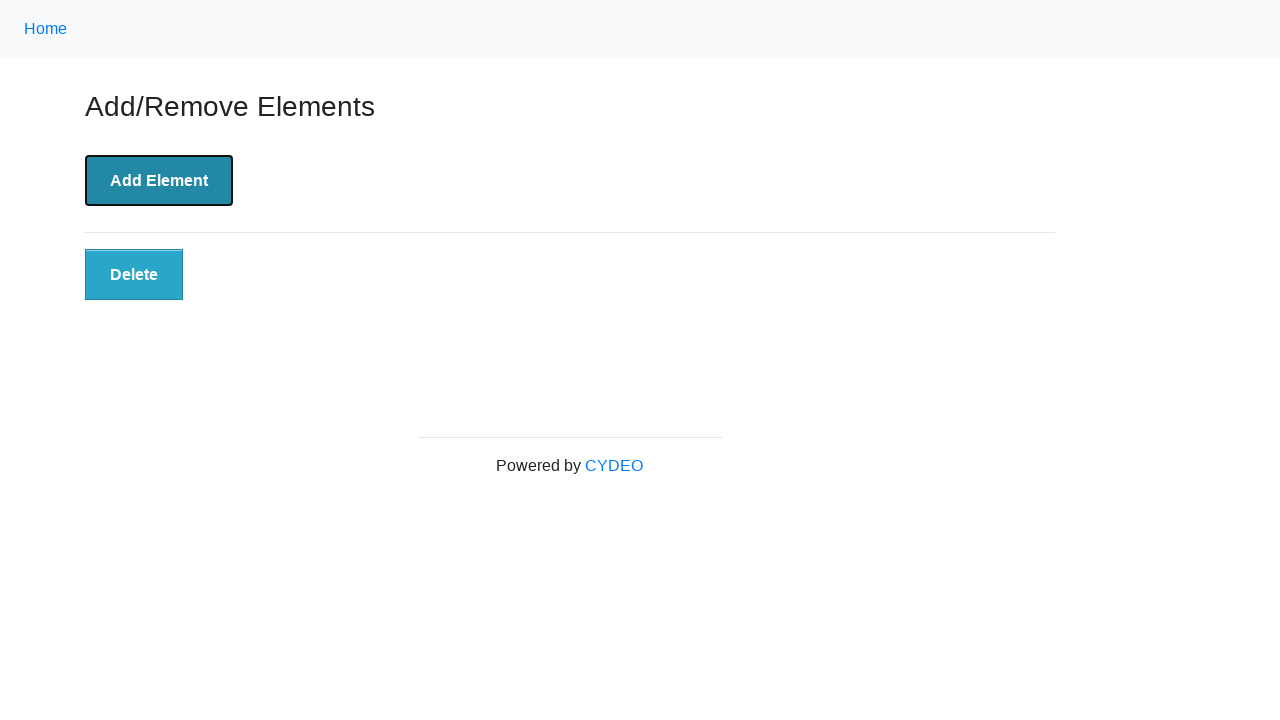

Clicked the delete button to remove the element at (134, 275) on xpath=//button[@class='added-manually']
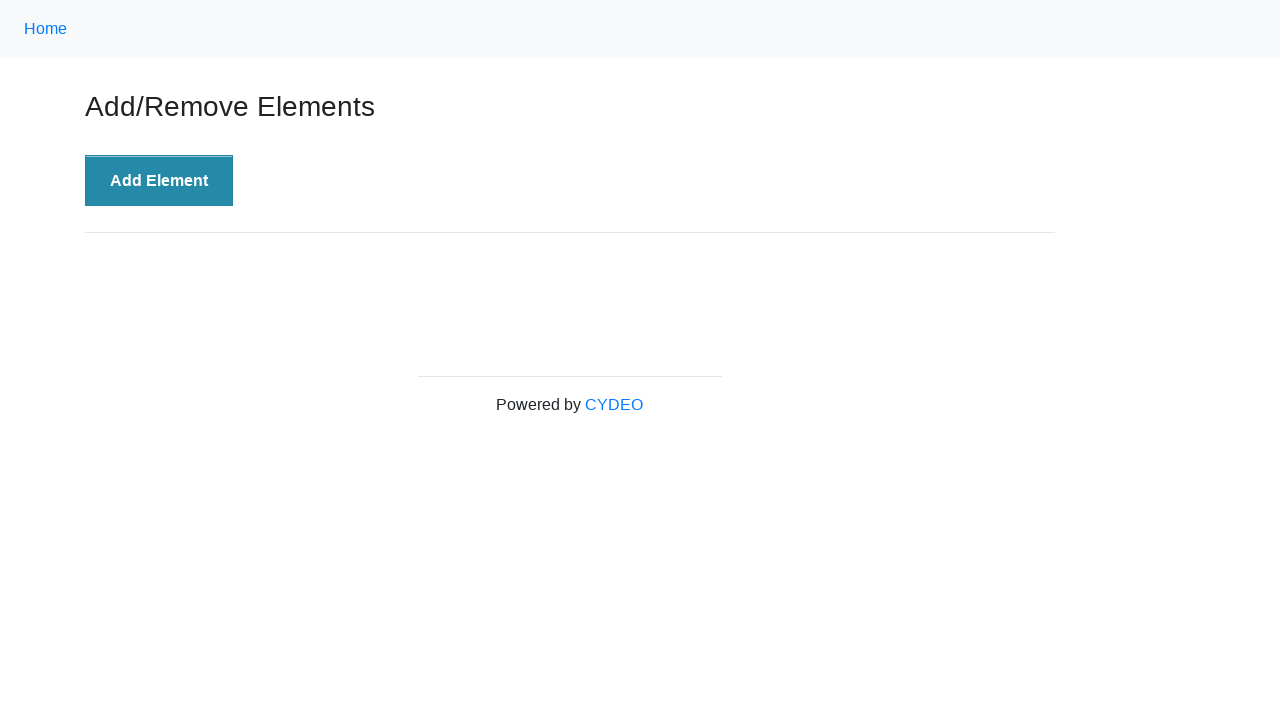

Verified delete button is no longer displayed on the page
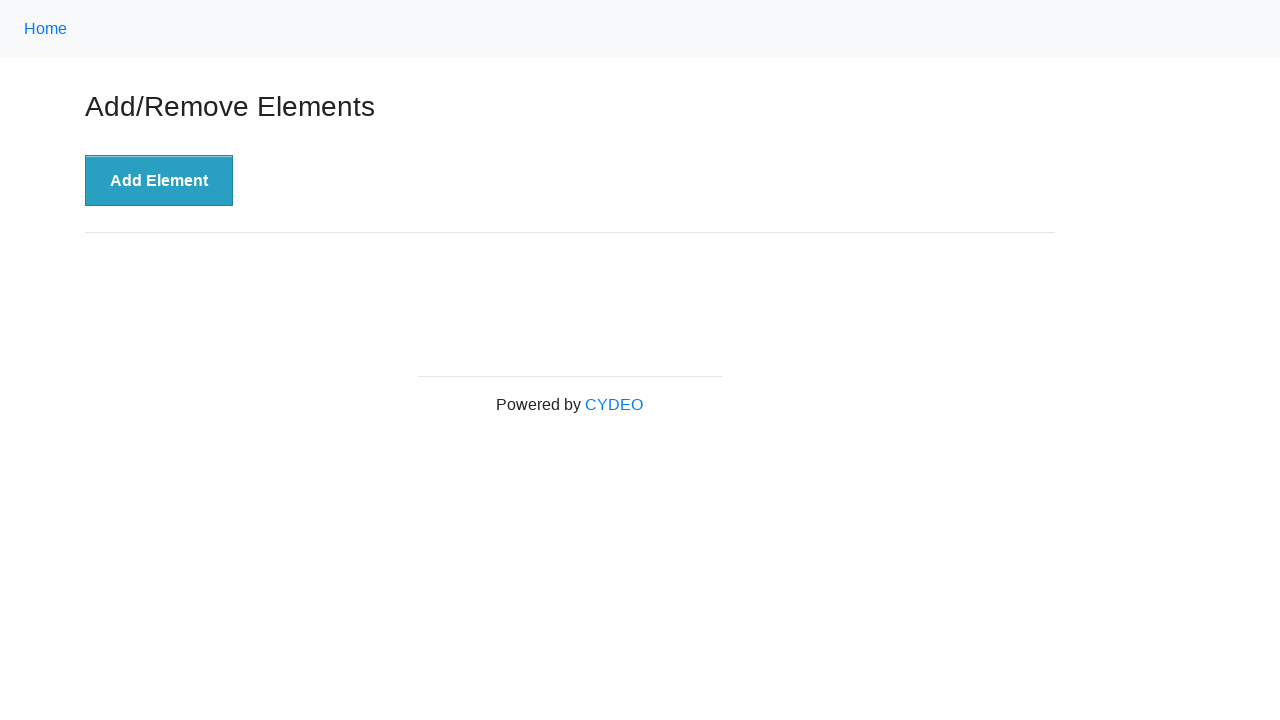

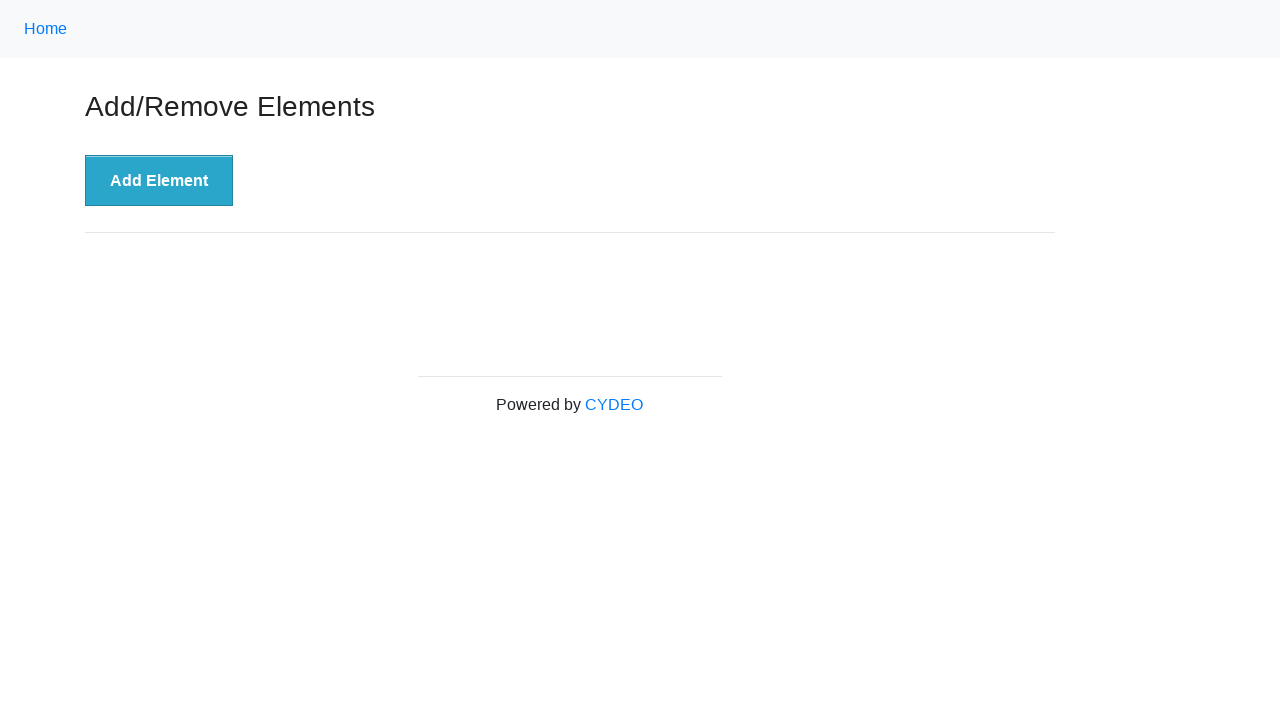